Fills in a comment in the comments field, submits the form, and verifies the comment is displayed

Starting URL: http://saucelabs.com/test/guinea-pig

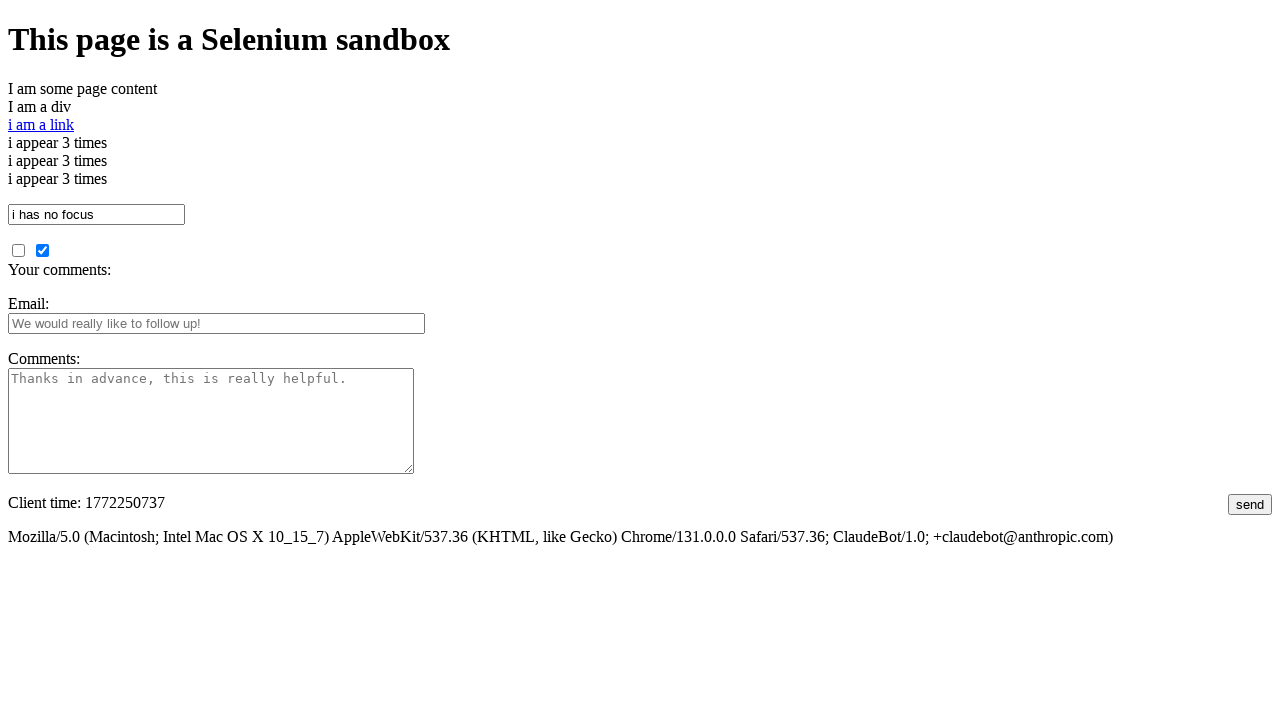

Filled comments field with 'This is a very insightful comment.' on #comments
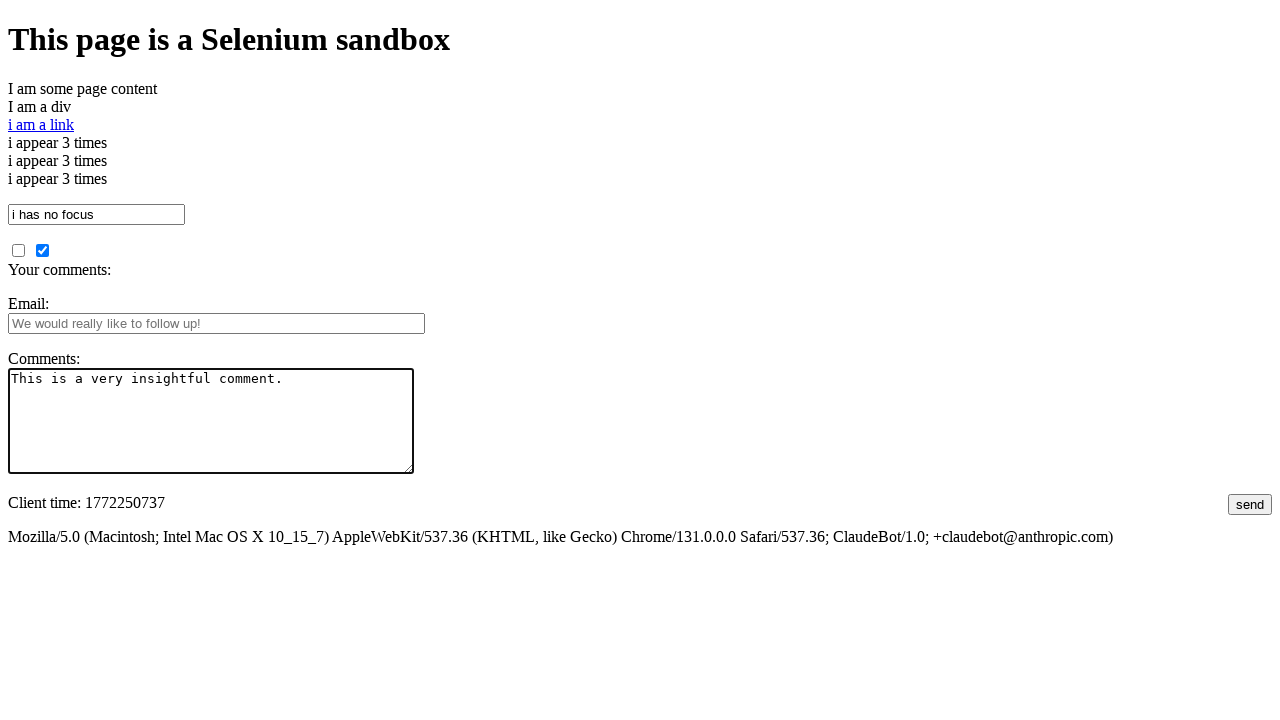

Clicked submit button to submit the form at (1250, 504) on #submit
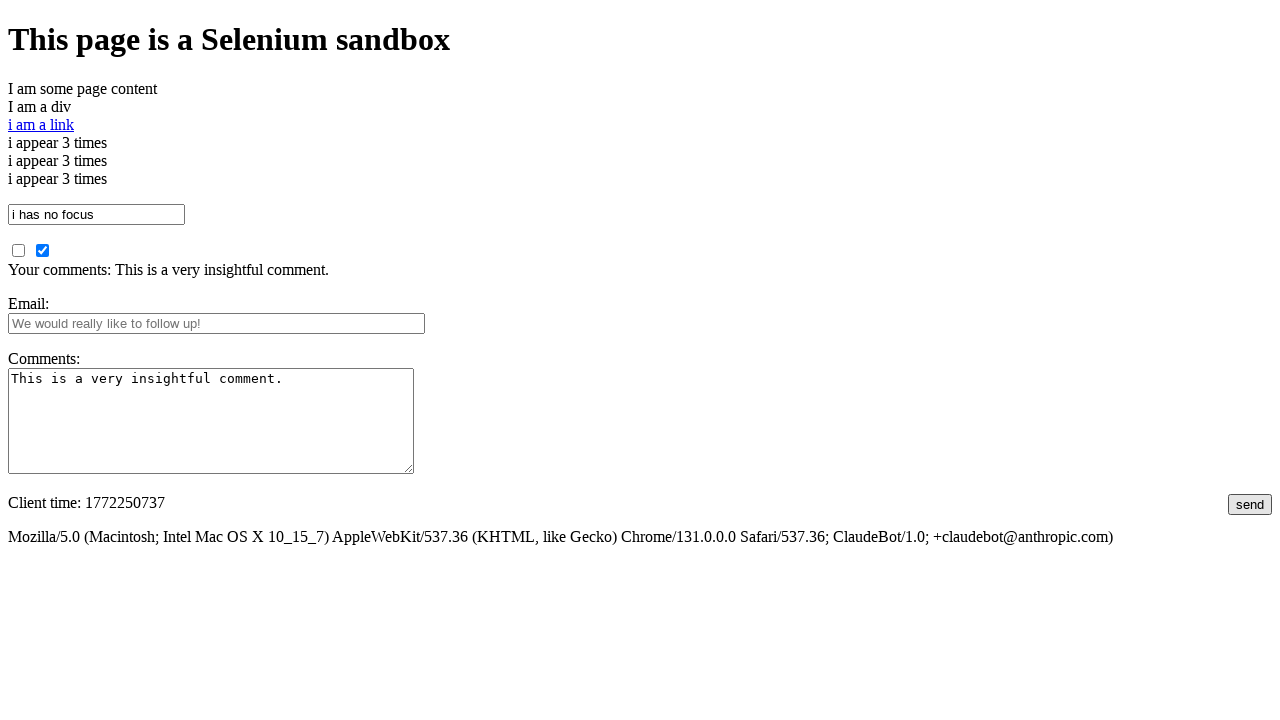

Comment response section loaded
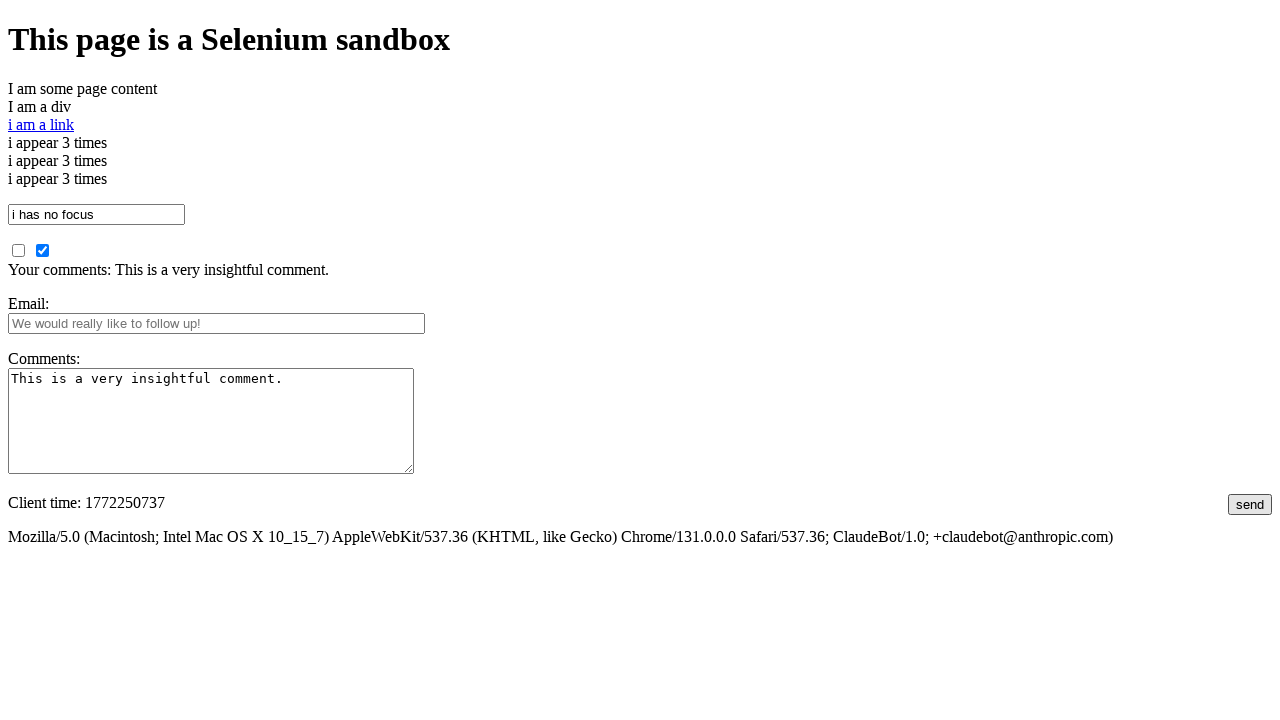

Retrieved comment text from response section
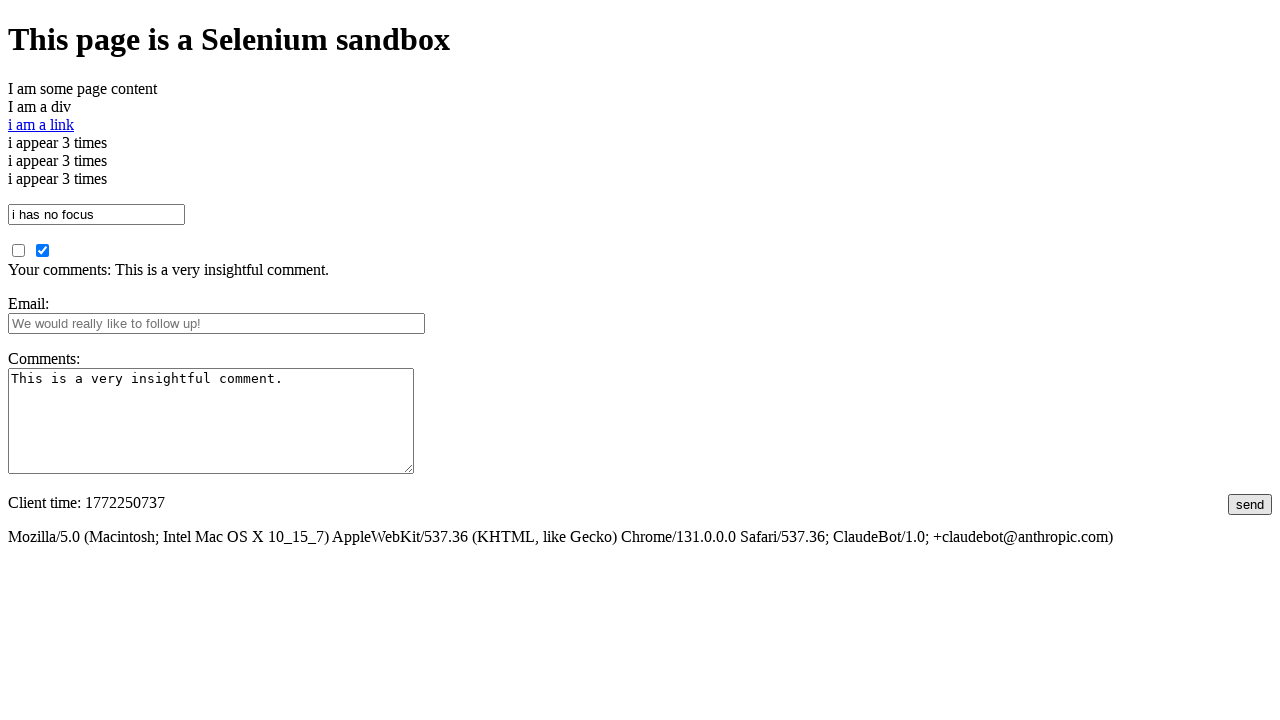

Verified submitted comment matches expected text
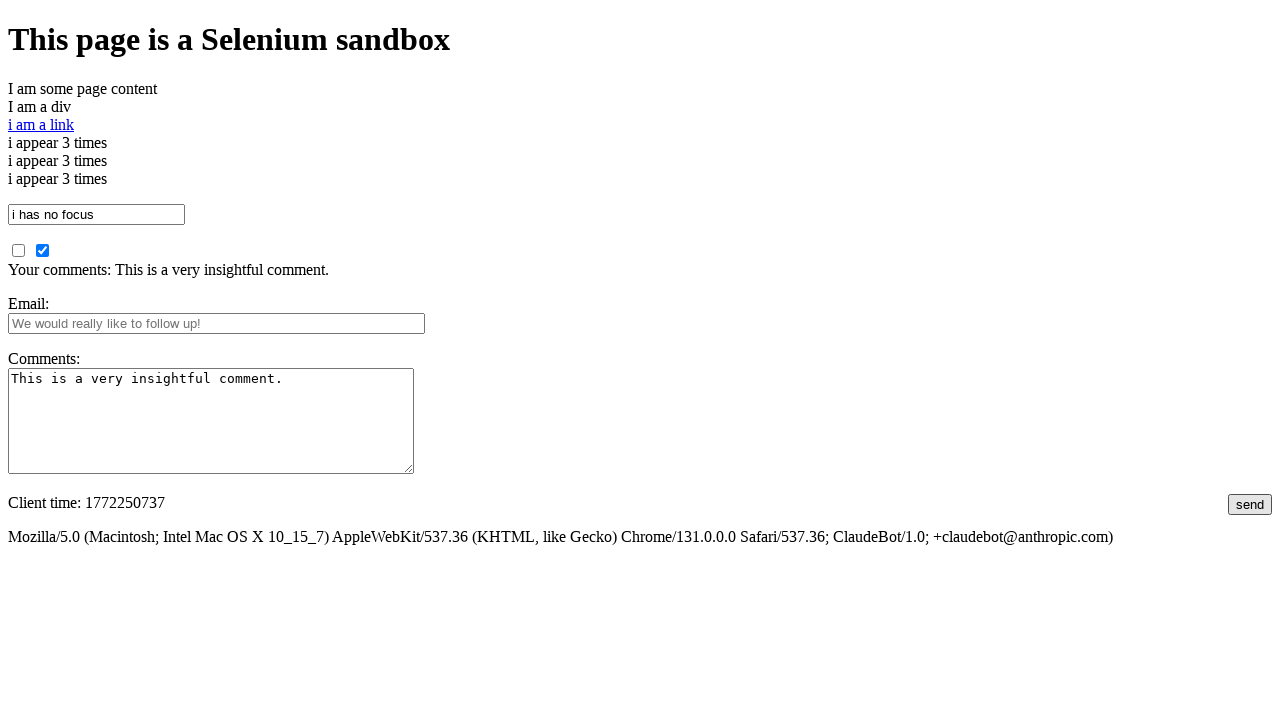

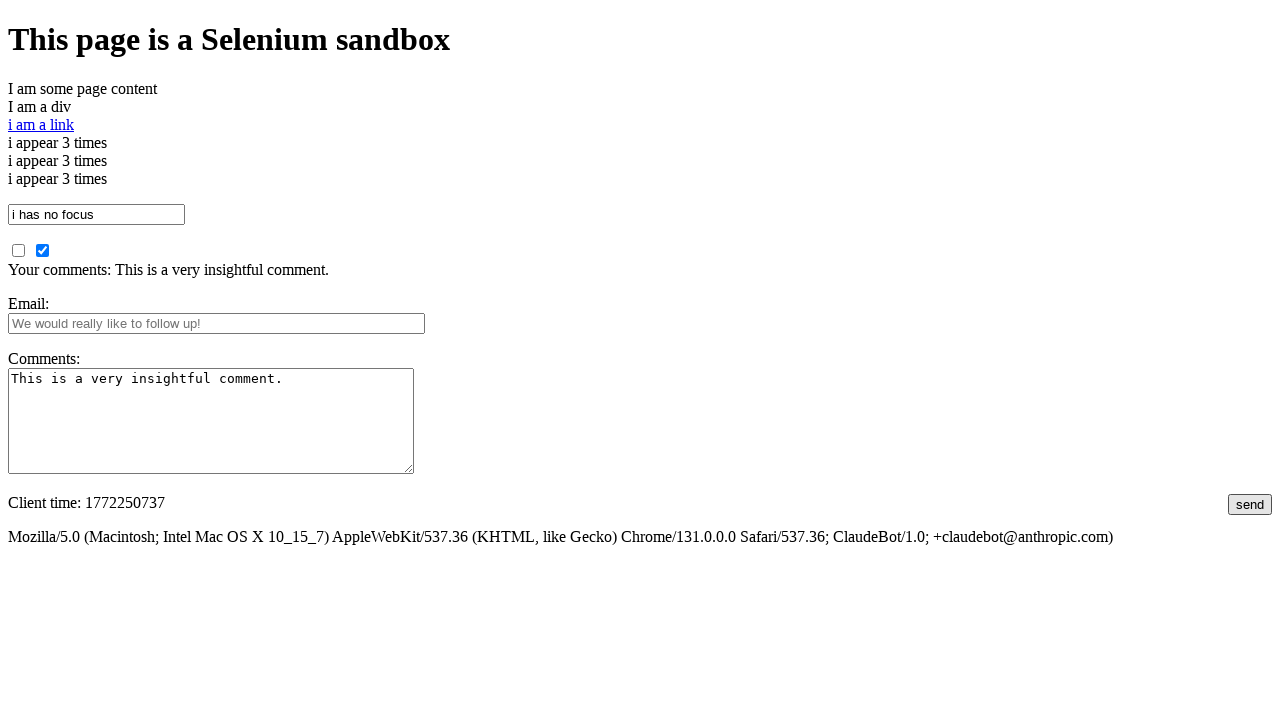